Tests product listing page by verifying product cards are displayed, checking specific product details, filtering products by brand, and clicking on a product image

Starting URL: https://demoblaze.com/

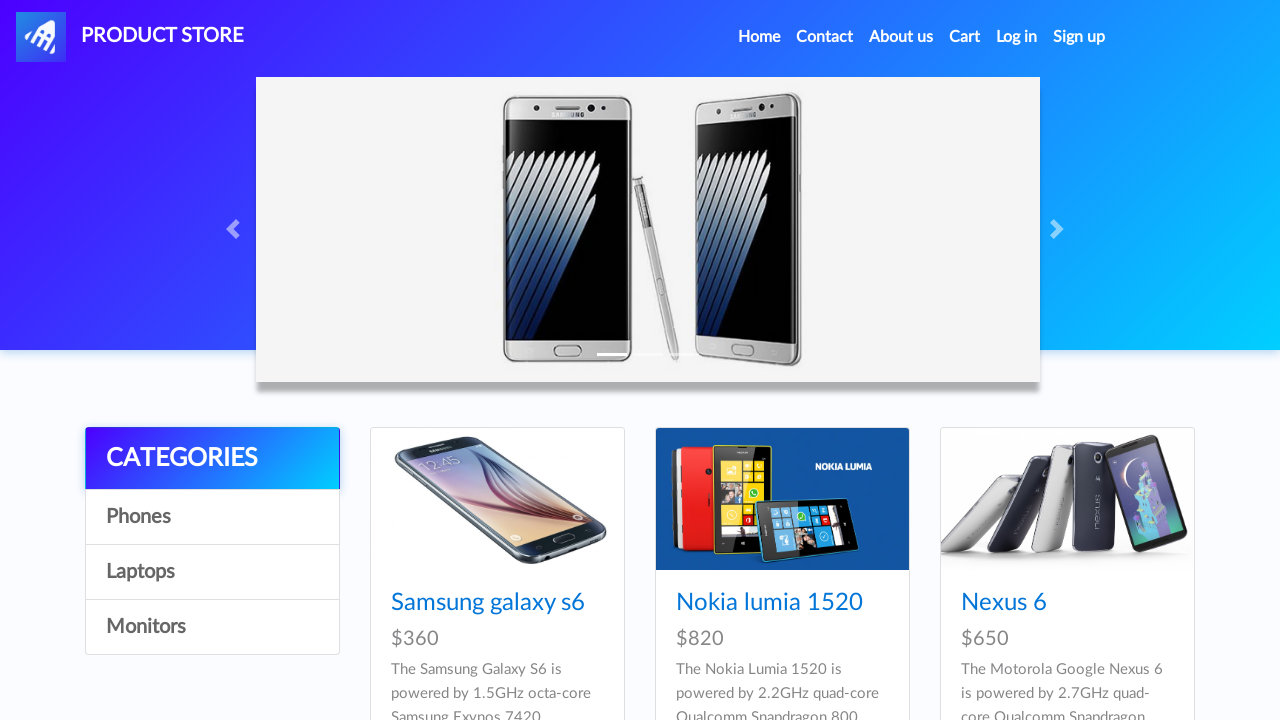

Waited for at least 6 product cards to be visible
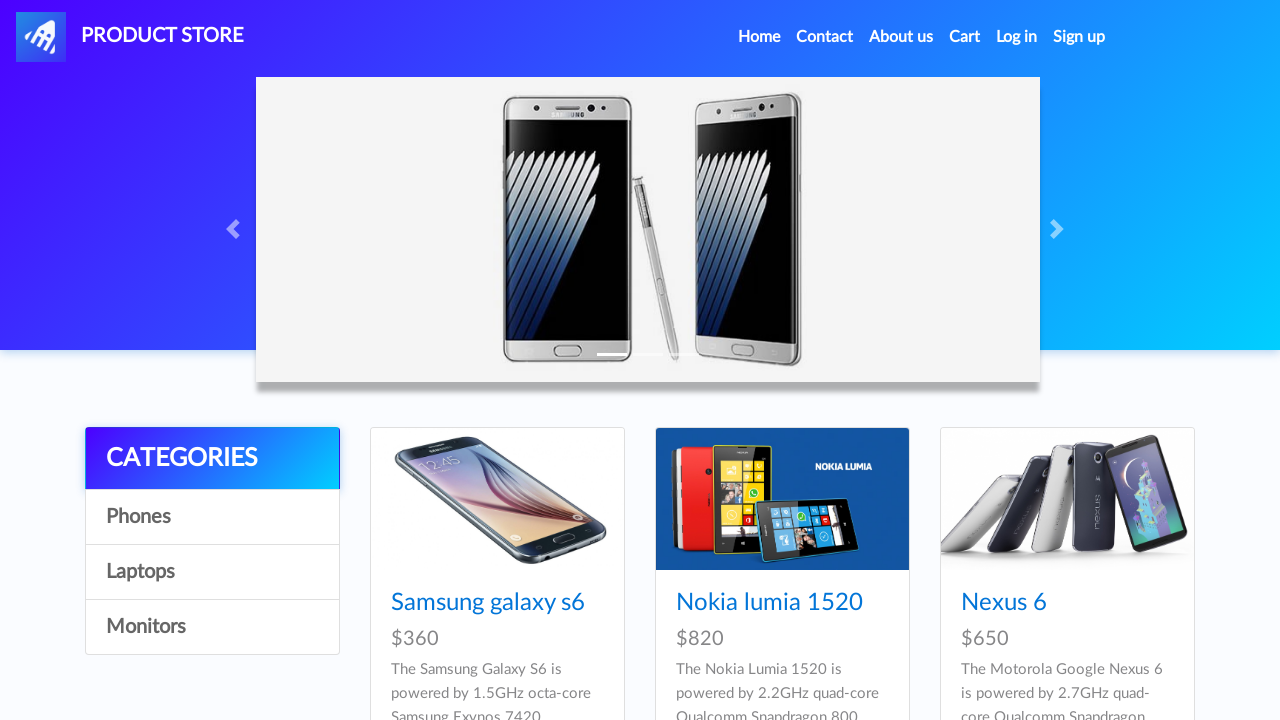

Verified first card contains Samsung galaxy s6
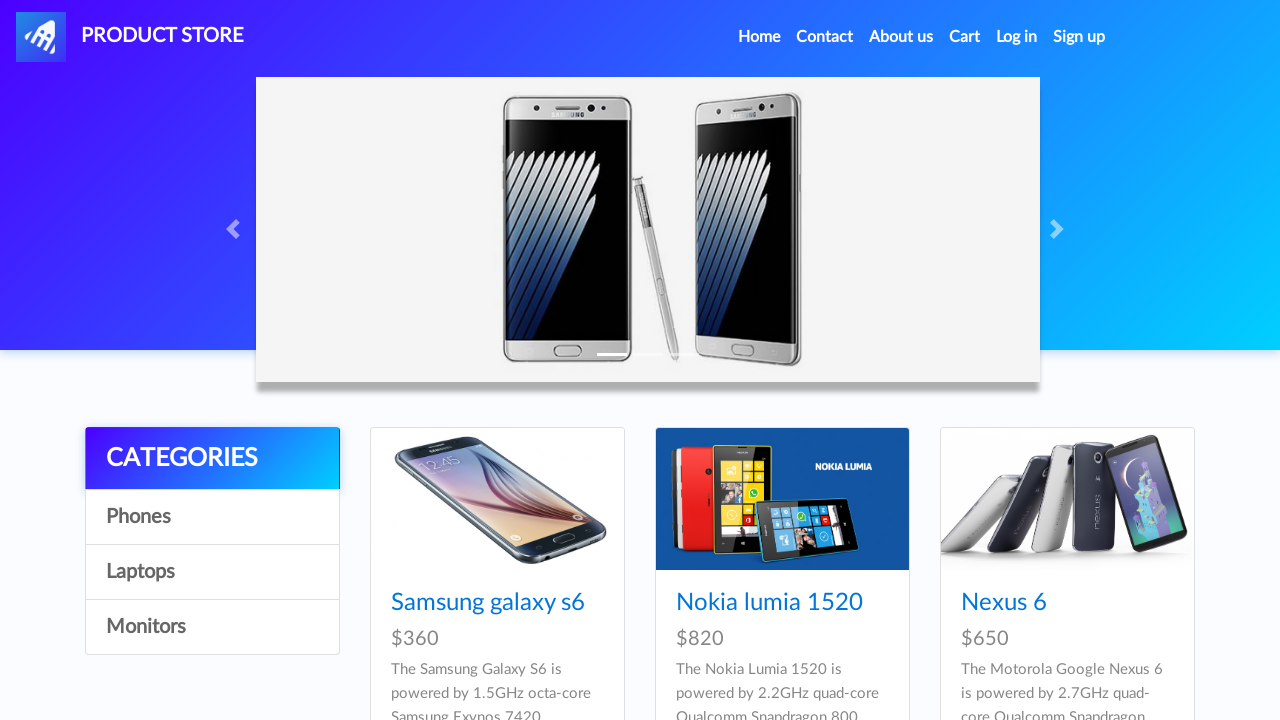

Verified Samsung galaxy s7 card contains '1.6GHz octa-core' specification
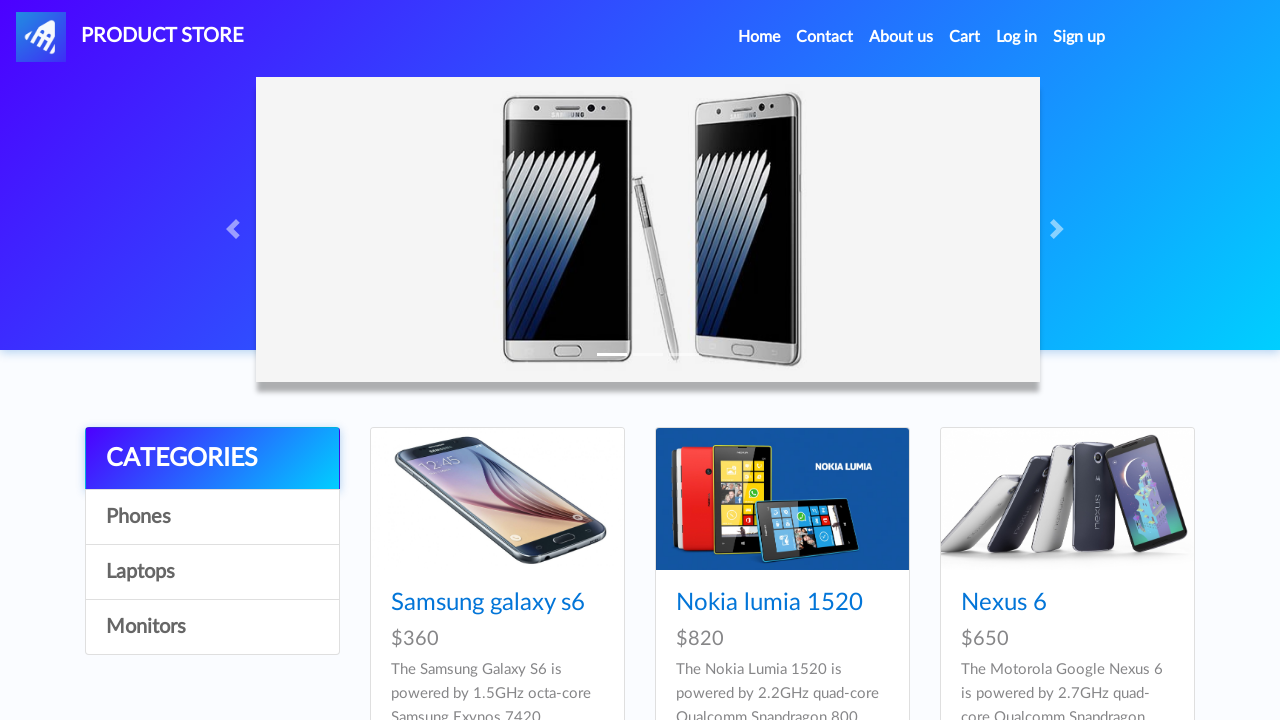

Verified exactly 3 Sony product cards are displayed
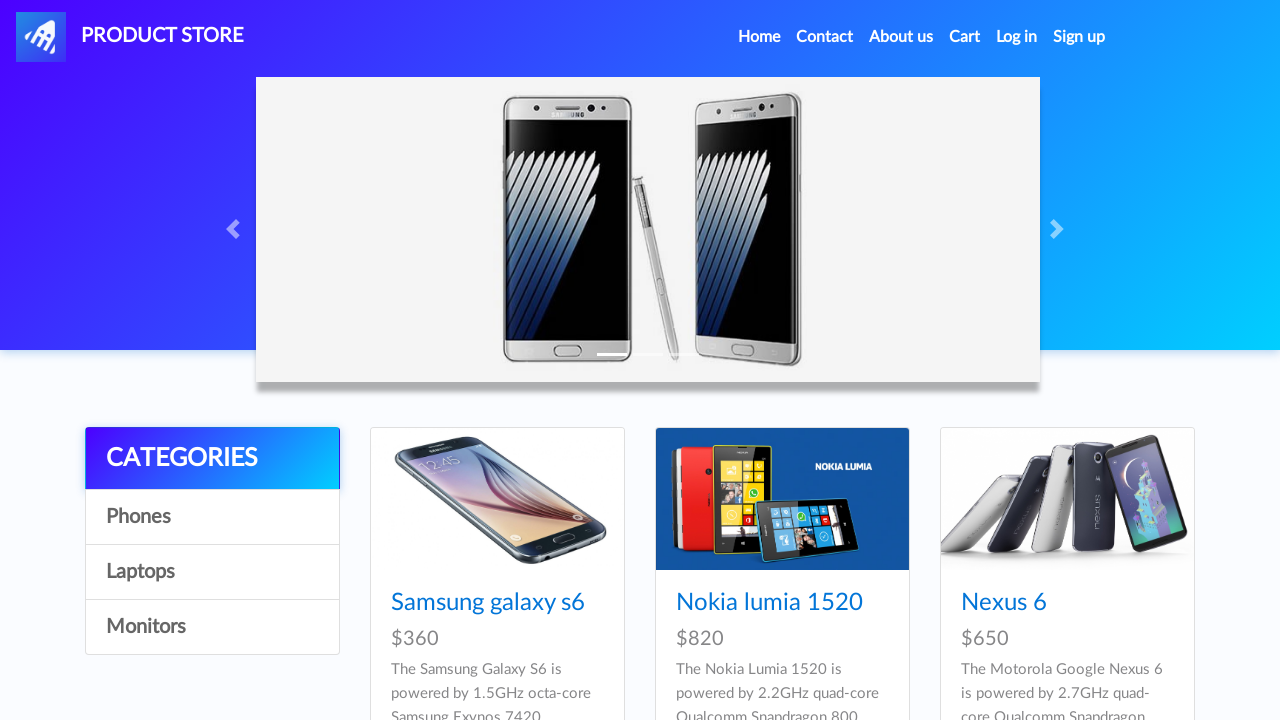

Clicked on iPhone product card image at (782, 361) on .card >> internal:has-text="Iphone"i >> nth=0 >> img
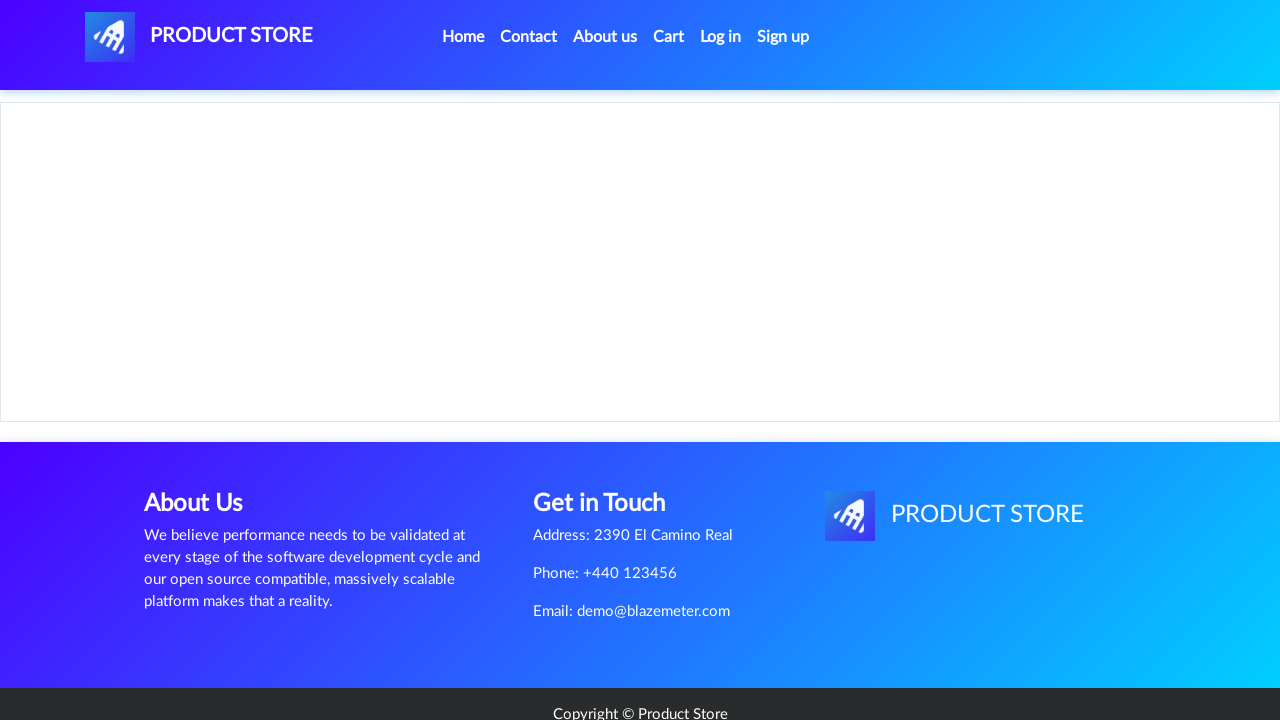

Waited for page transition after clicking product image
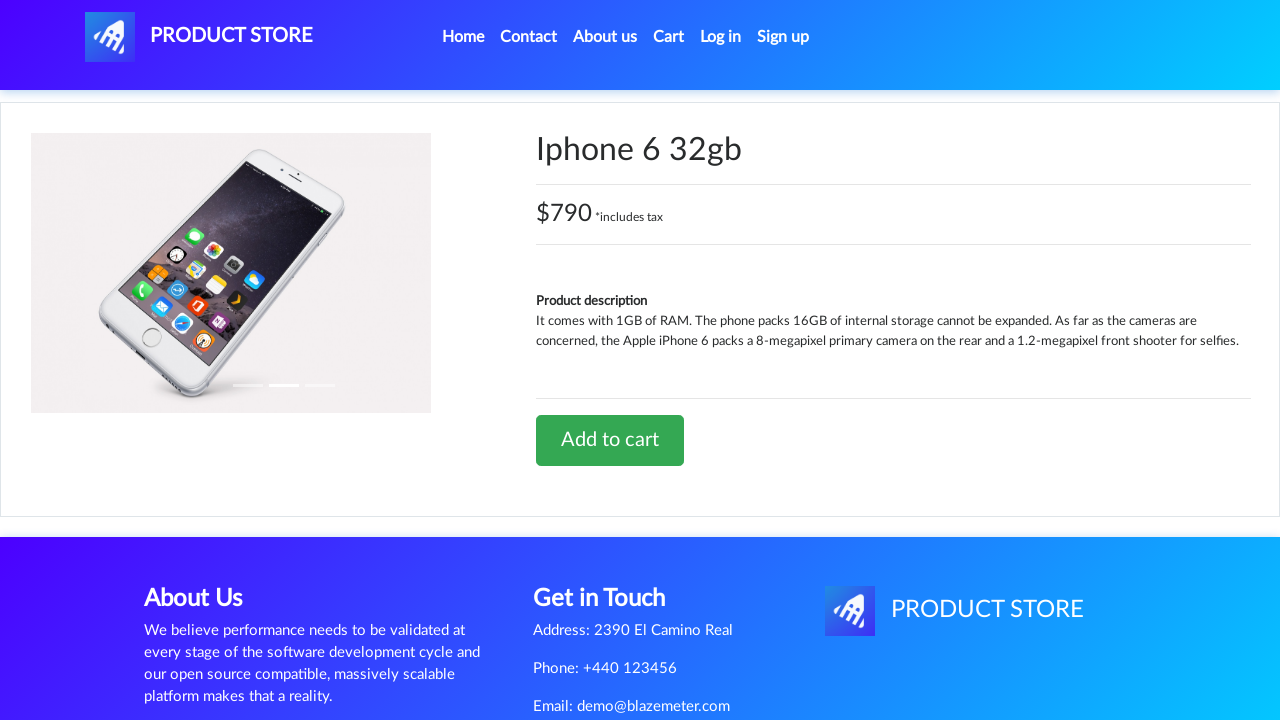

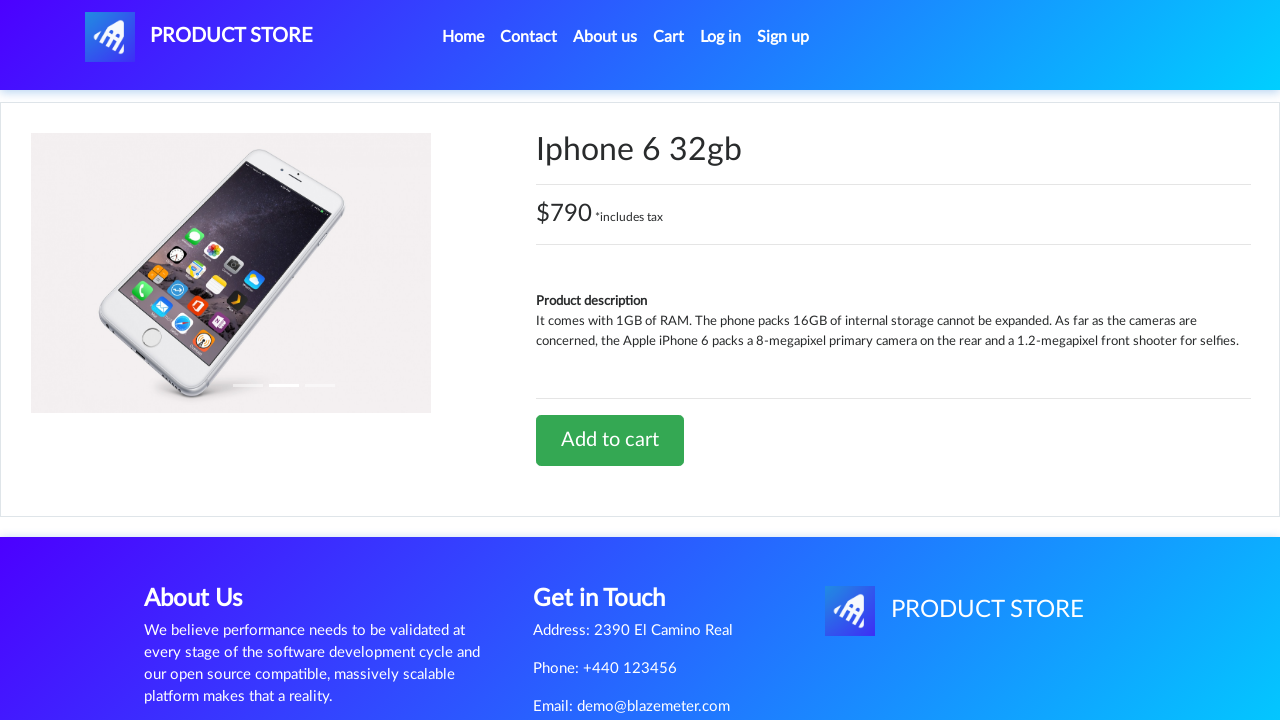